Navigates to the OrangeHRM login page and verifies the page loads successfully by checking the current URL.

Starting URL: https://opensource-demo.orangehrmlive.com/web/index.php/auth/login

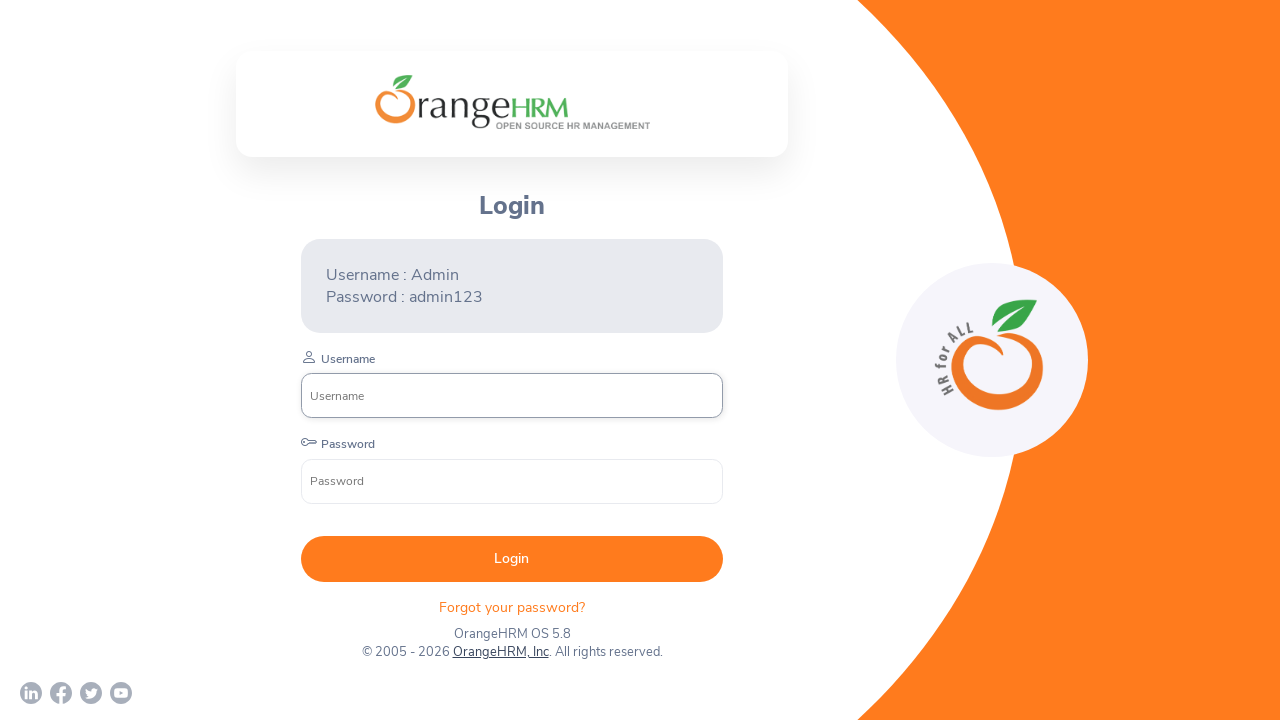

Waited for OrangeHRM login page to load (domcontentloaded)
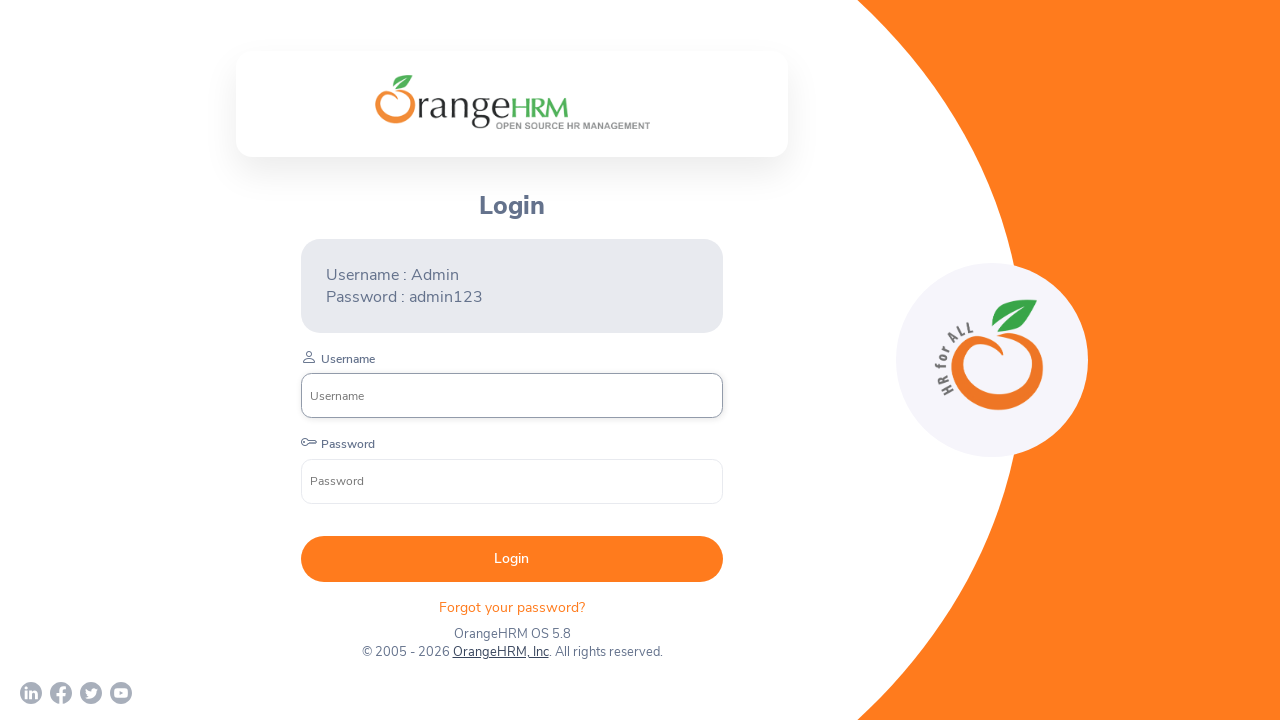

Retrieved current URL: https://opensource-demo.orangehrmlive.com/web/index.php/auth/login
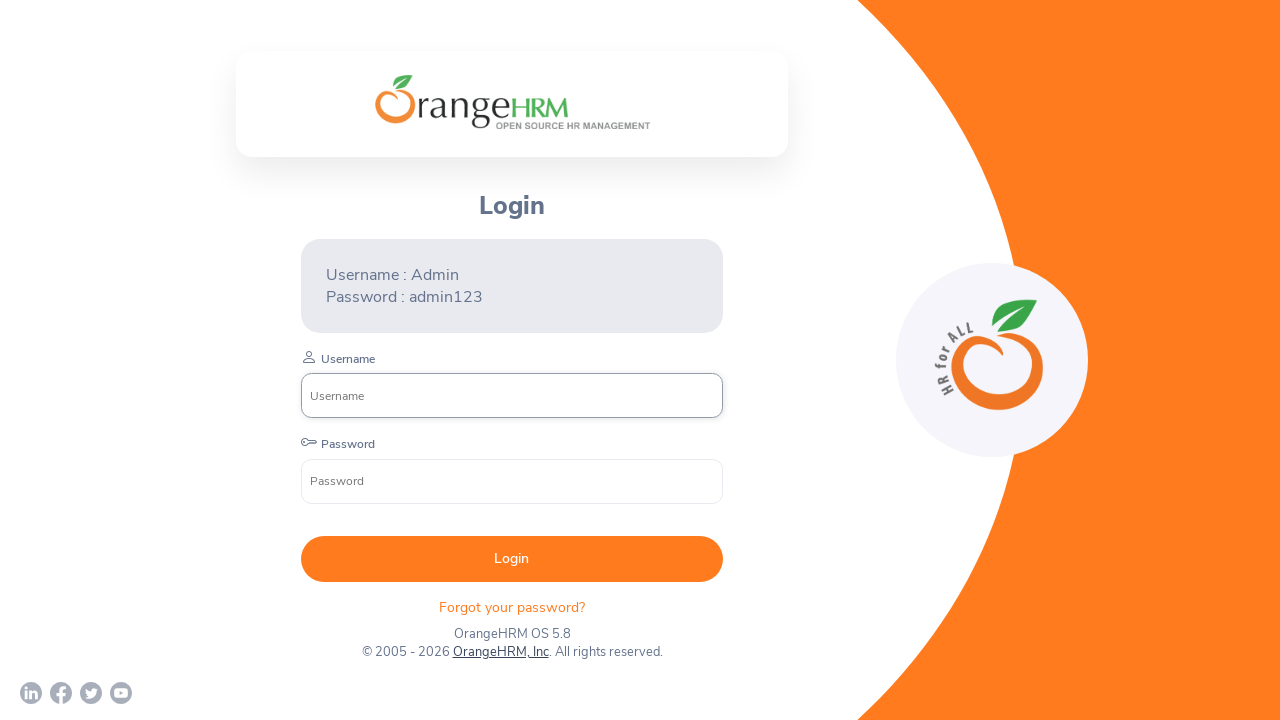

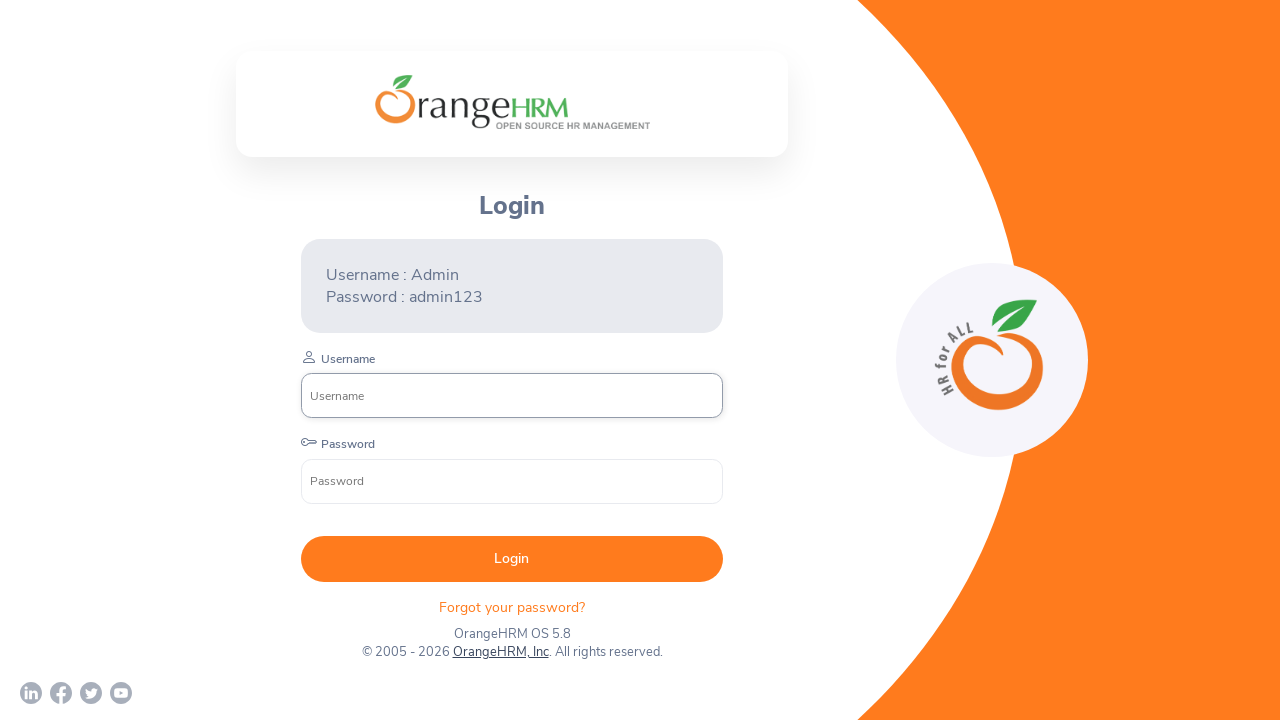